Navigates to the Cardmarket Pokemon trading card page and waits for the page to load

Starting URL: https://www.cardmarket.com/de/Pokemon

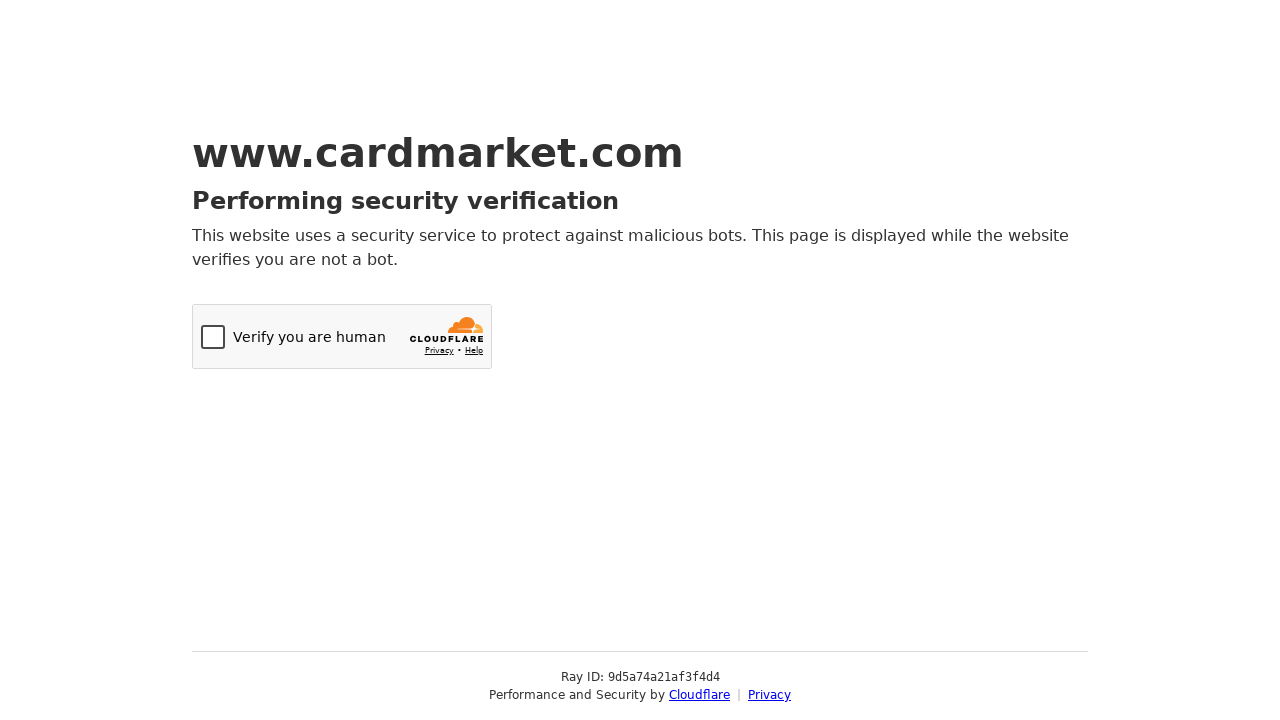

Navigated to Cardmarket Pokemon trading card page
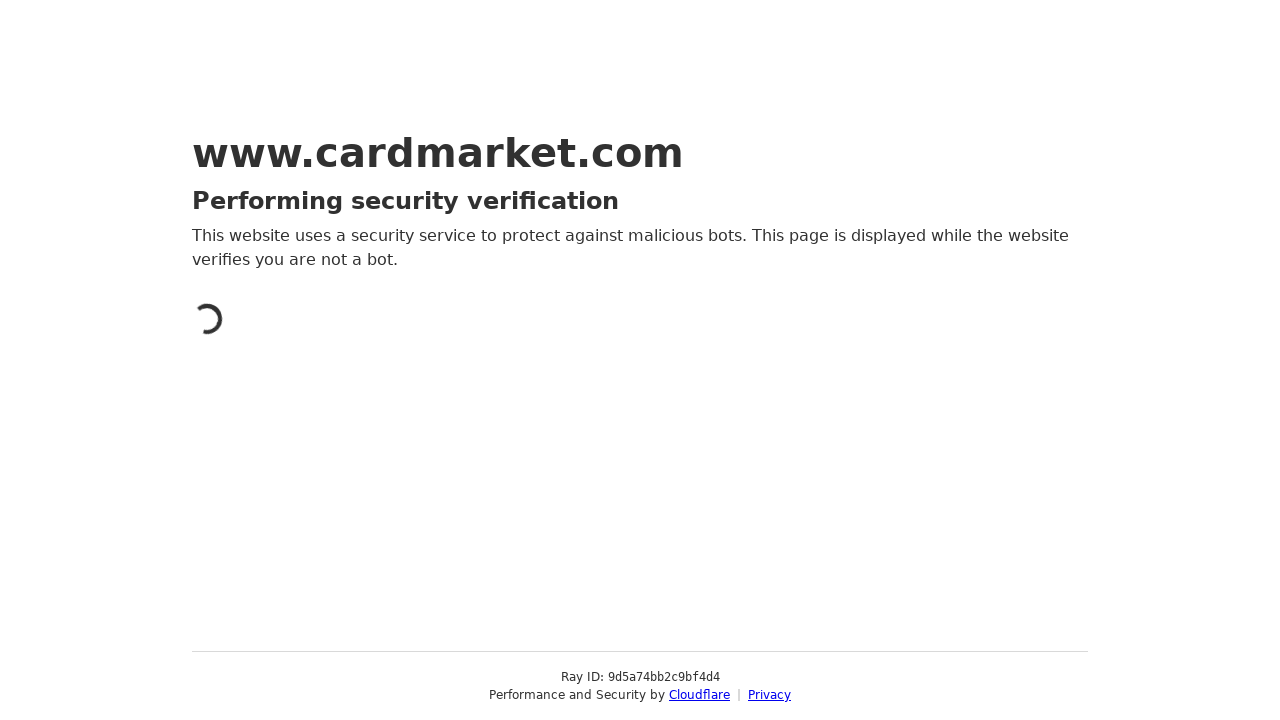

Page reached networkidle state
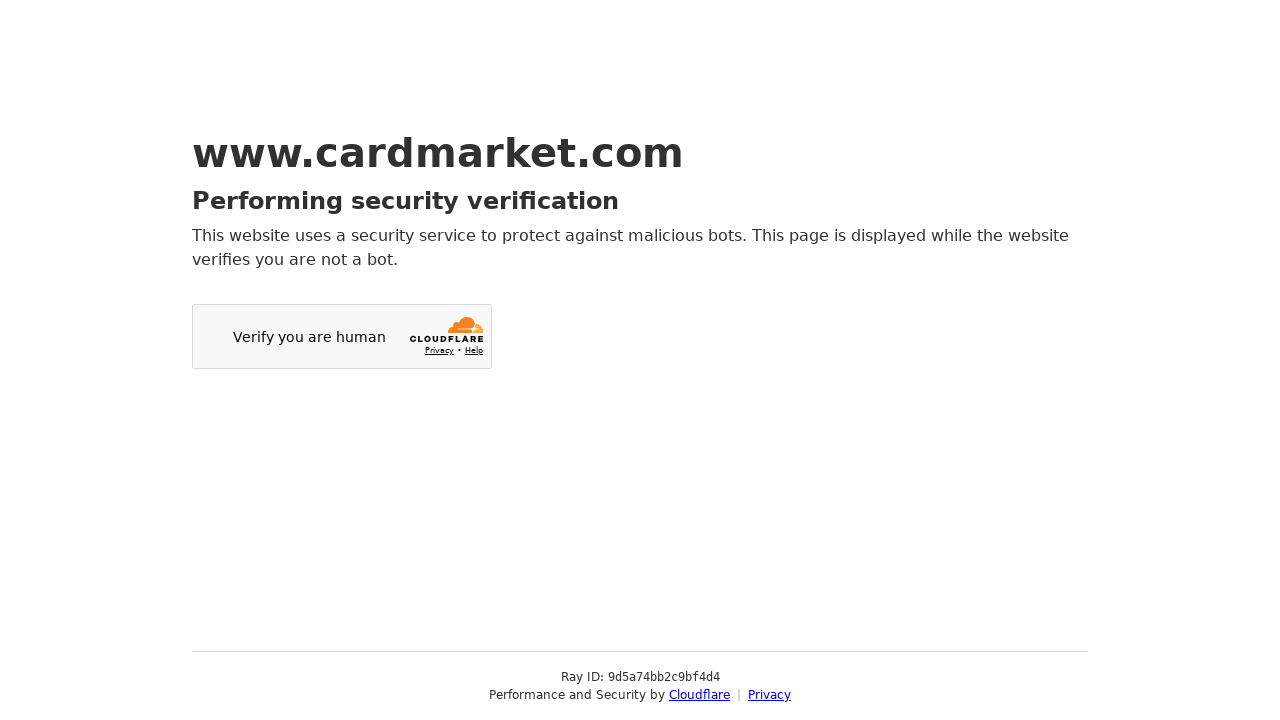

Main content body element is visible
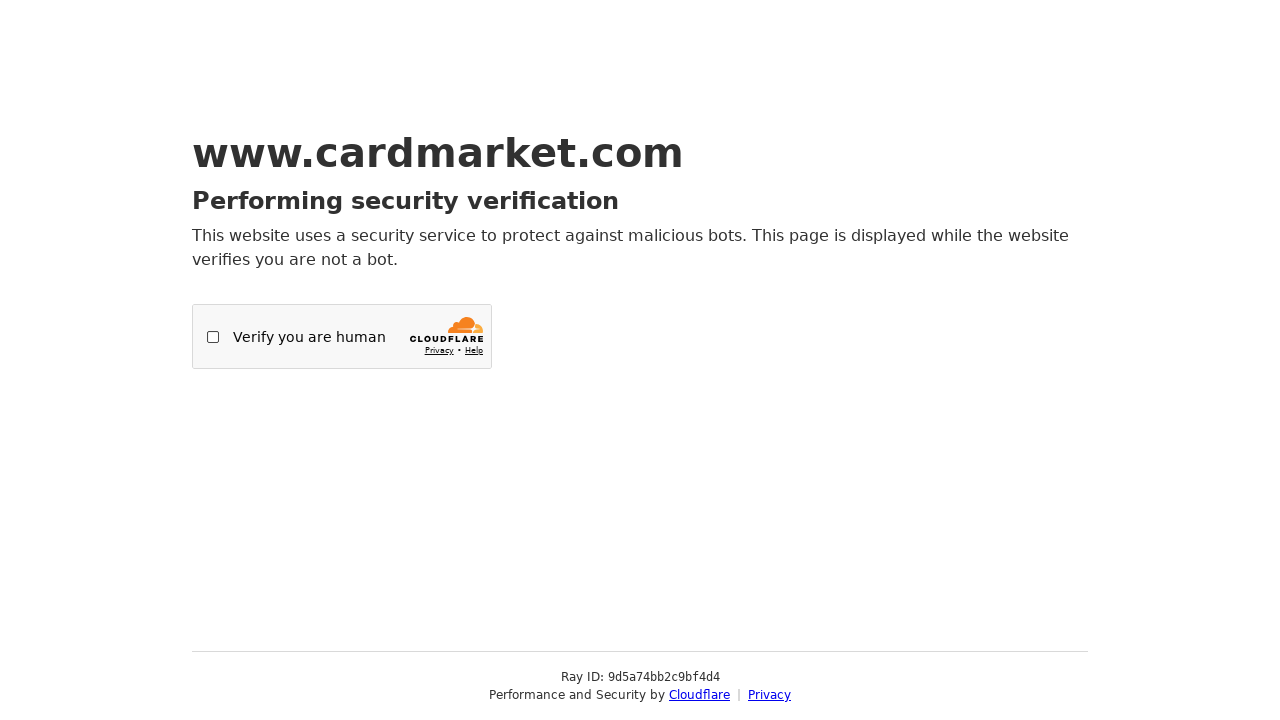

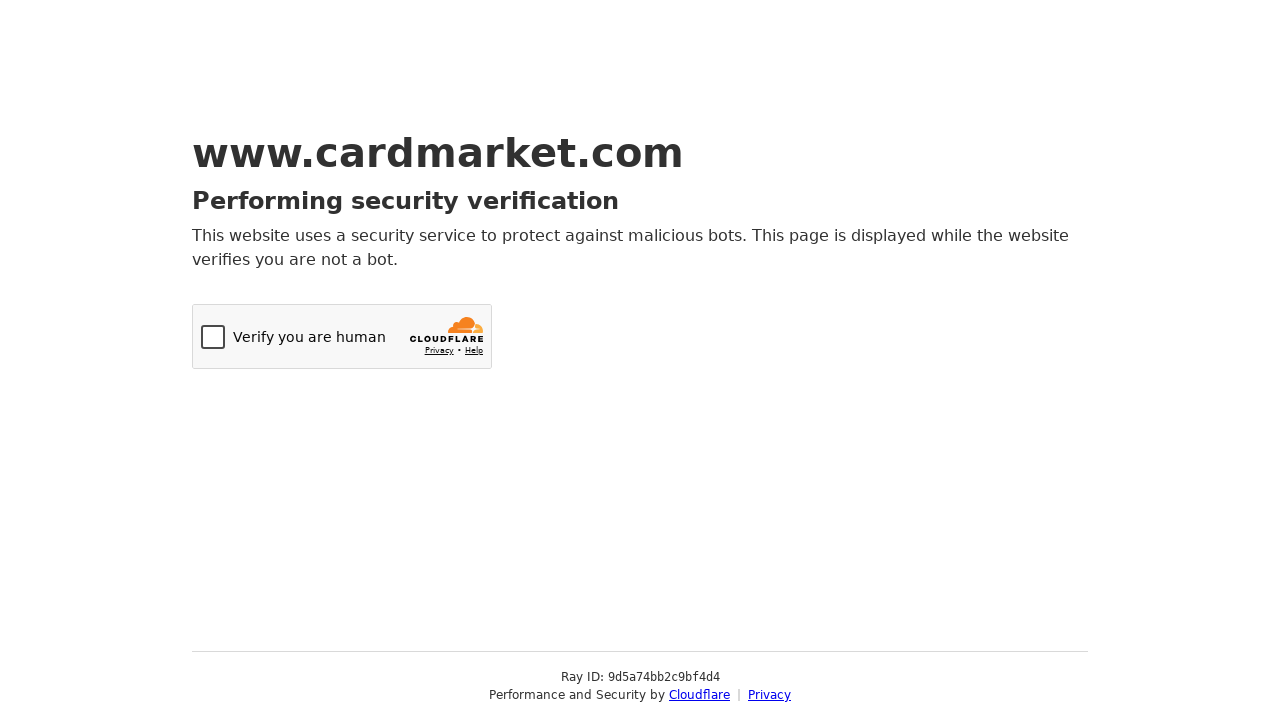